Tests injecting jQuery and jQuery Growl library into a page via JavaScript execution, then displays various notification messages (normal, error, notice, and warning) on the page.

Starting URL: http://the-internet.herokuapp.com

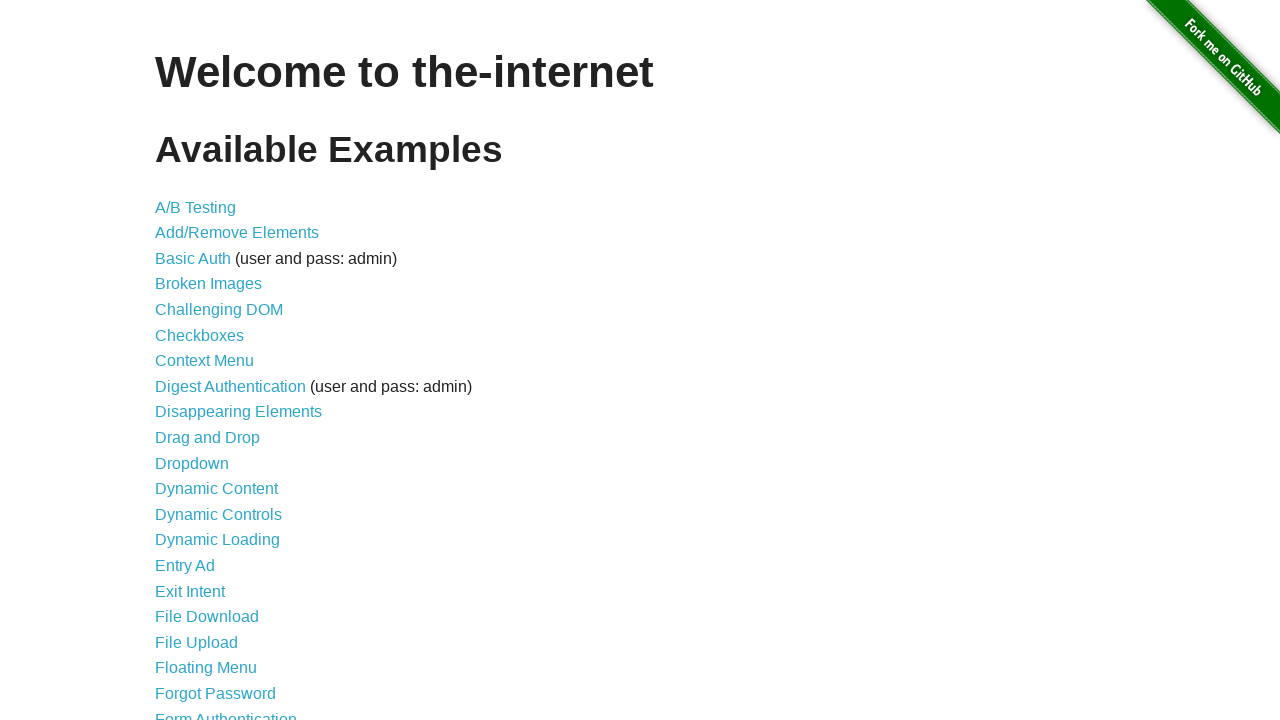

Injected jQuery library into page if not already present
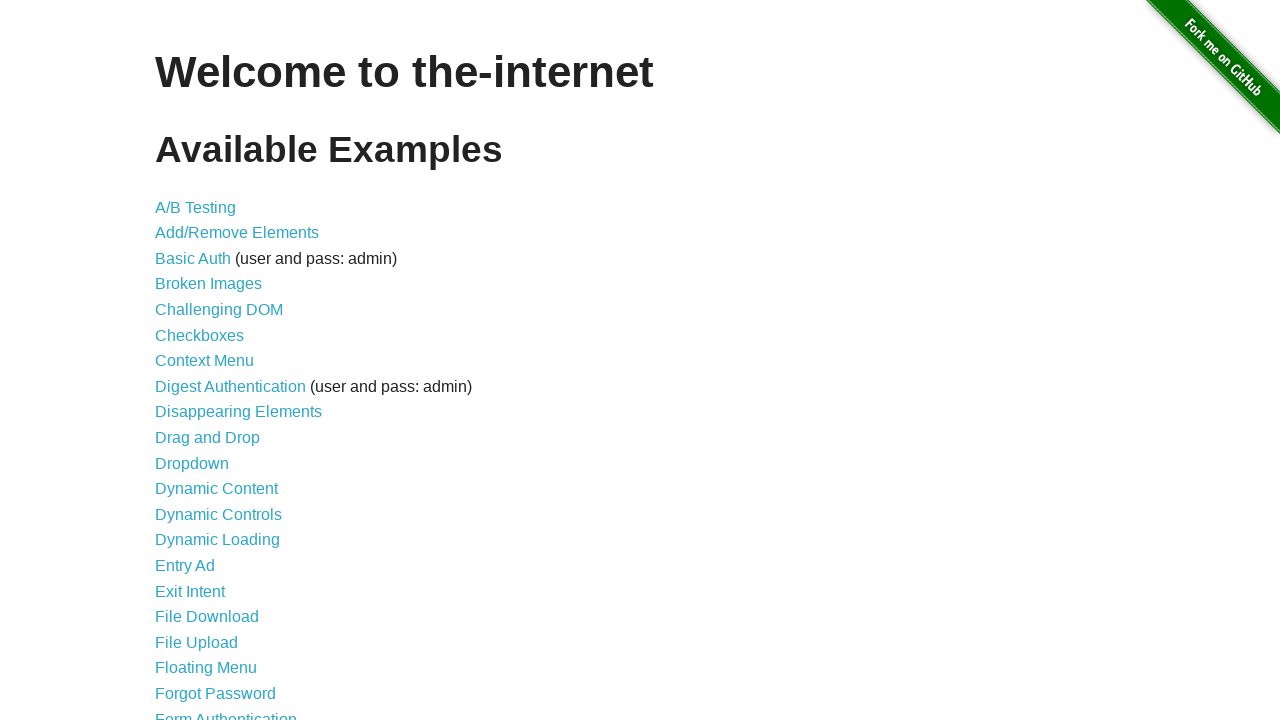

Injected jQuery Growl library into page
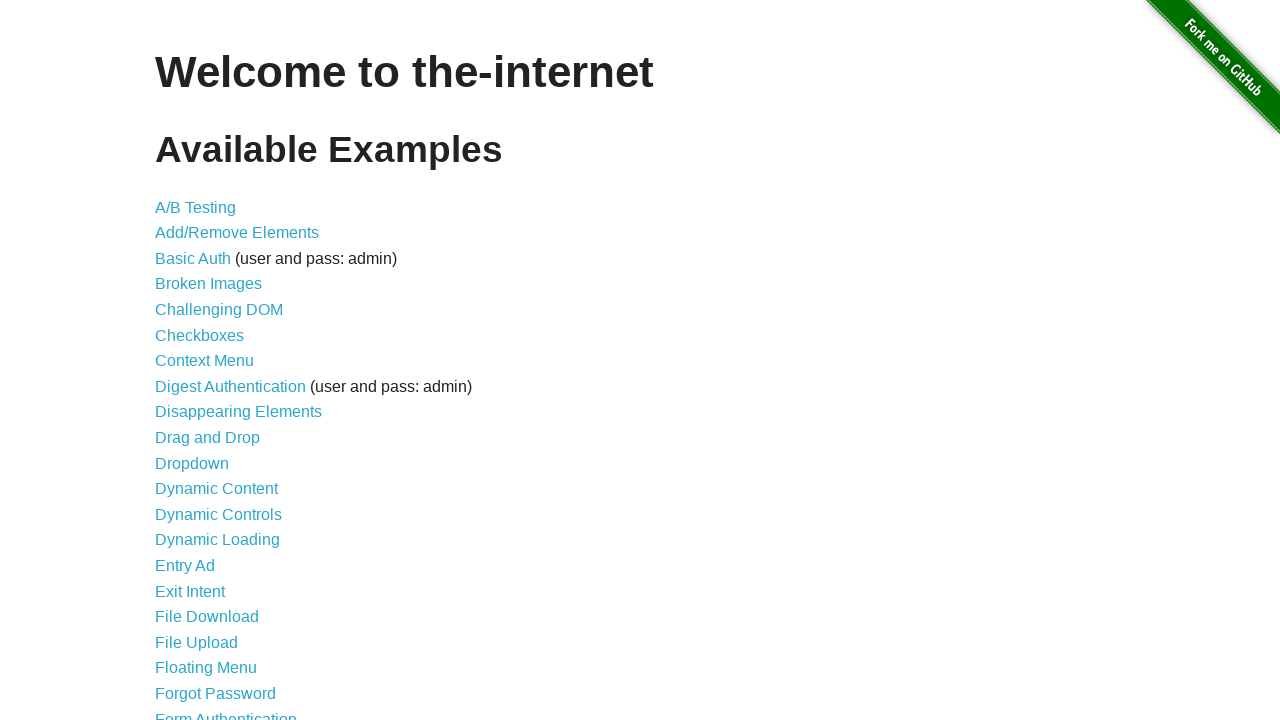

Added jQuery Growl CSS stylesheet to page
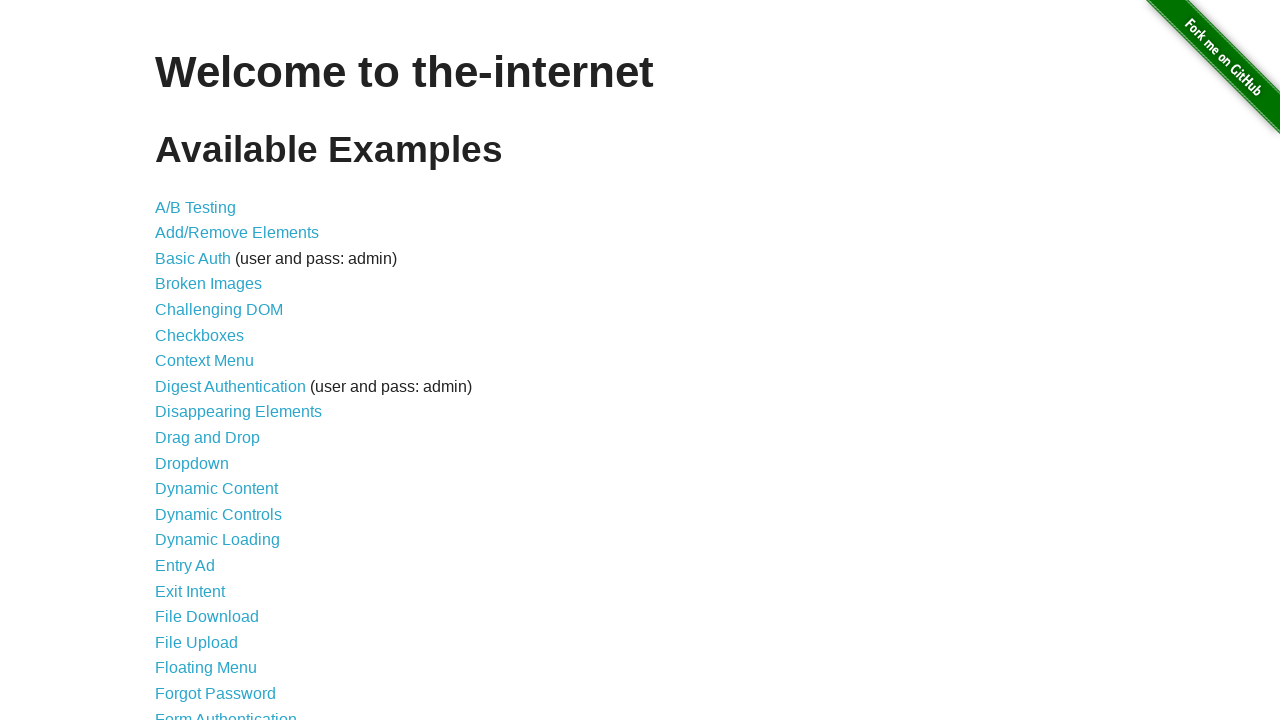

Waited 1 second for jQuery Growl libraries to fully load
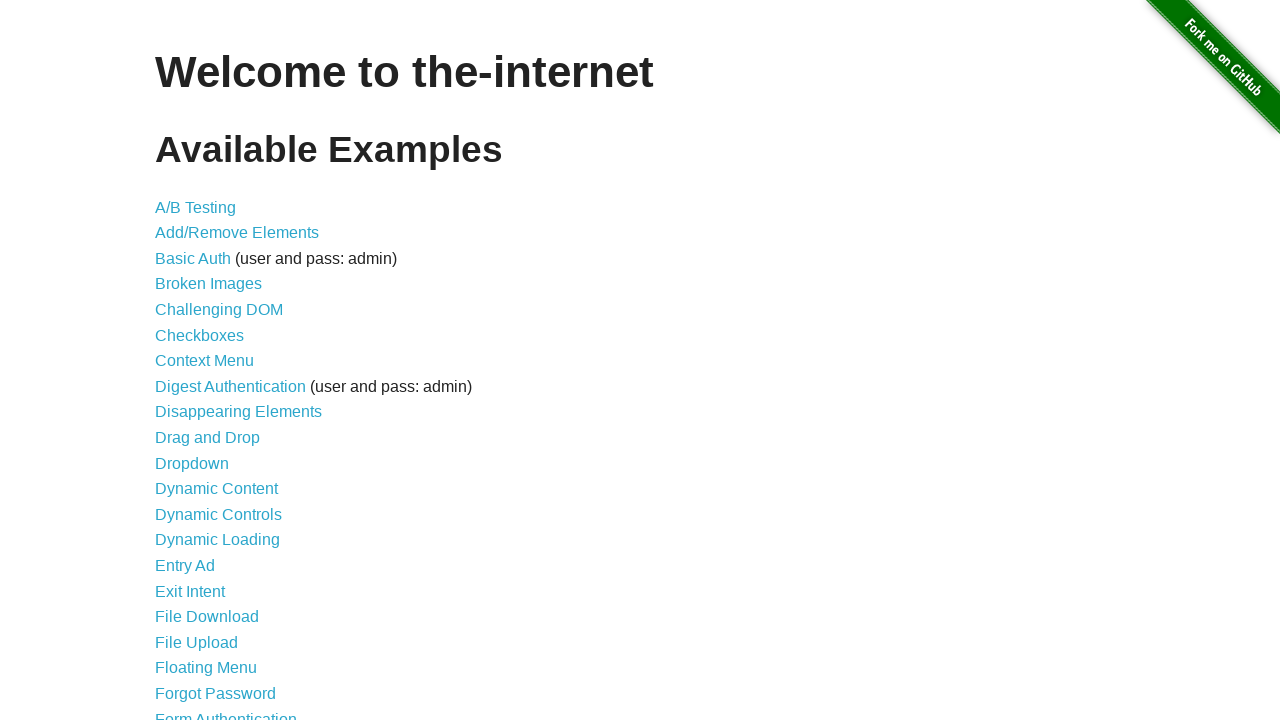

Displayed basic growl notification with title 'GET' and message '/'
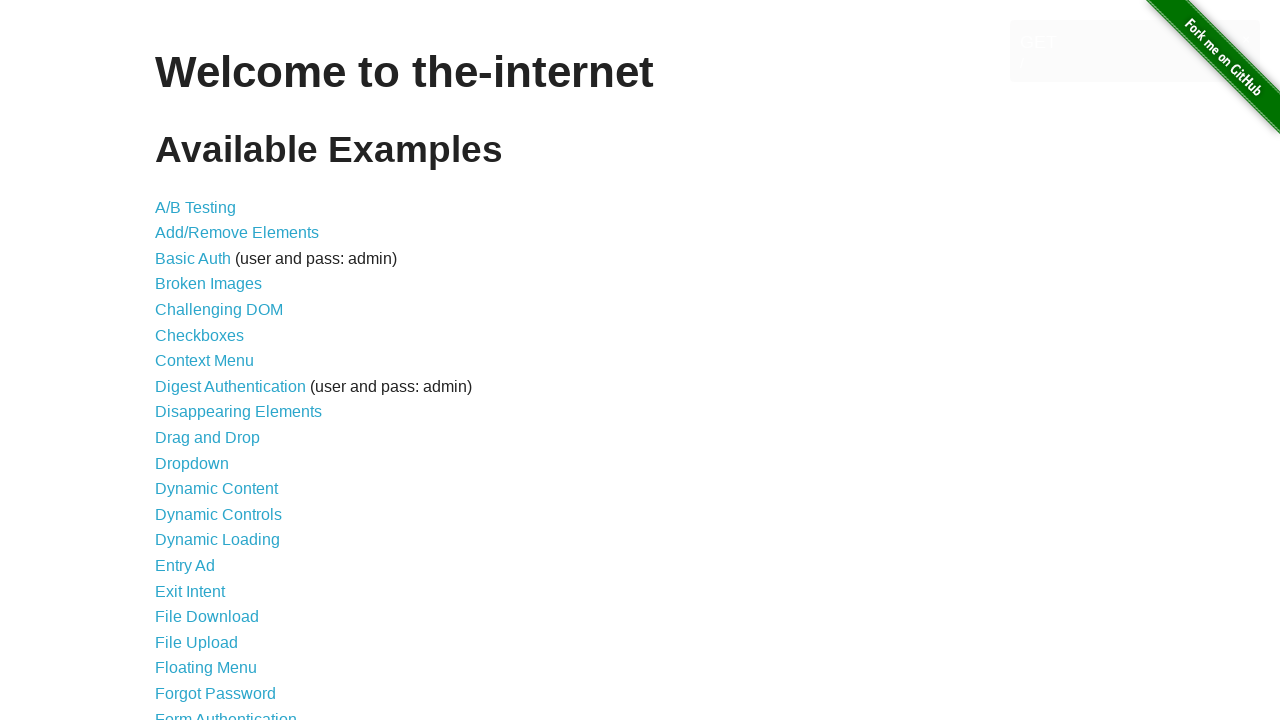

Displayed error growl notification in red
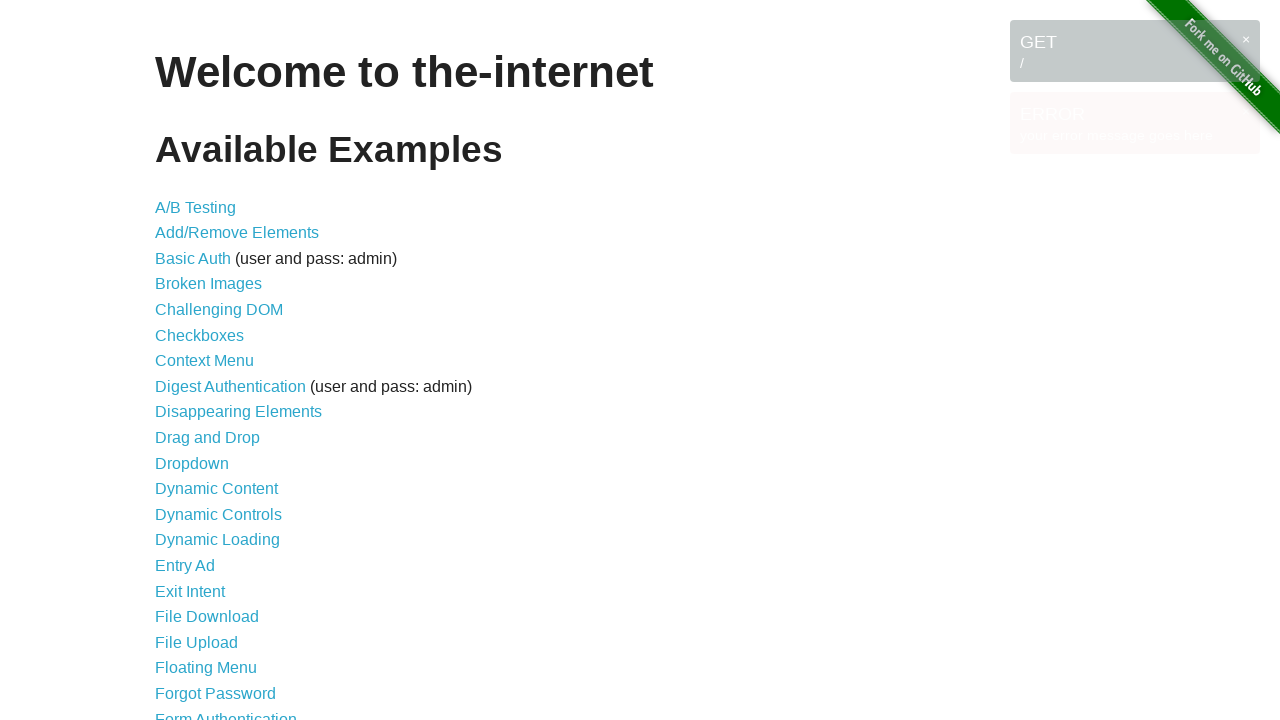

Displayed notice growl notification
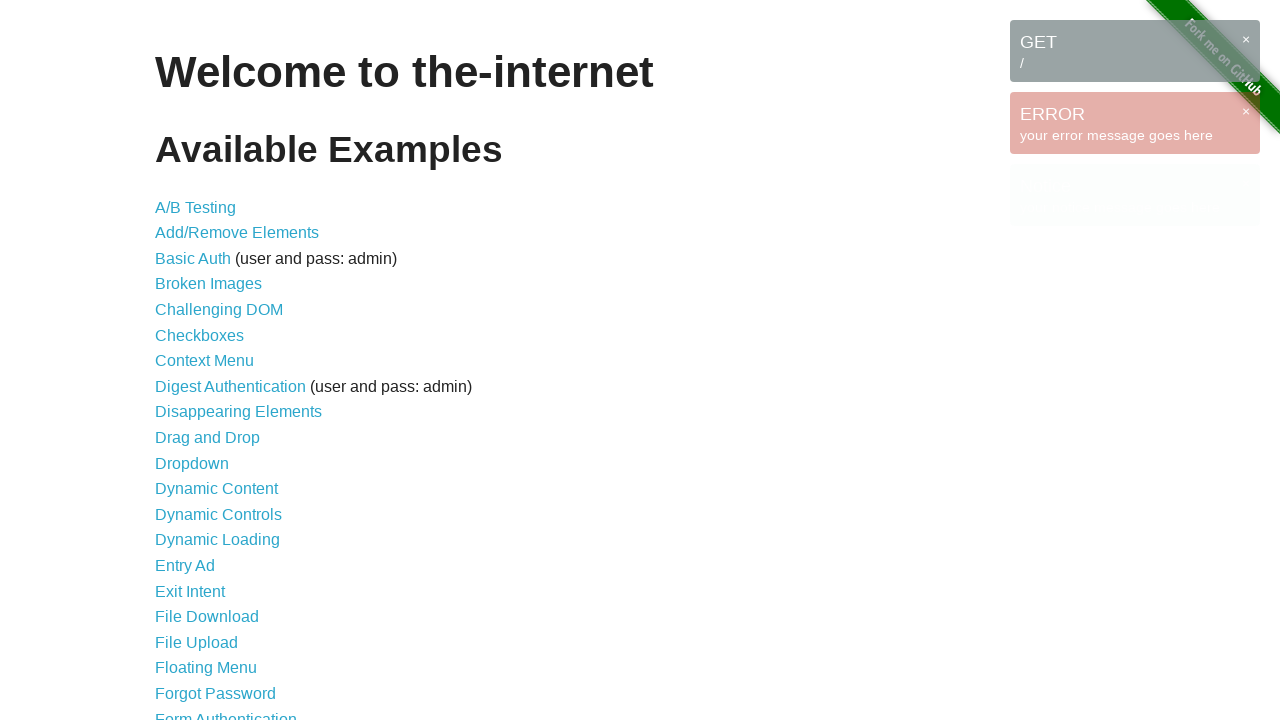

Displayed warning growl notification in yellow
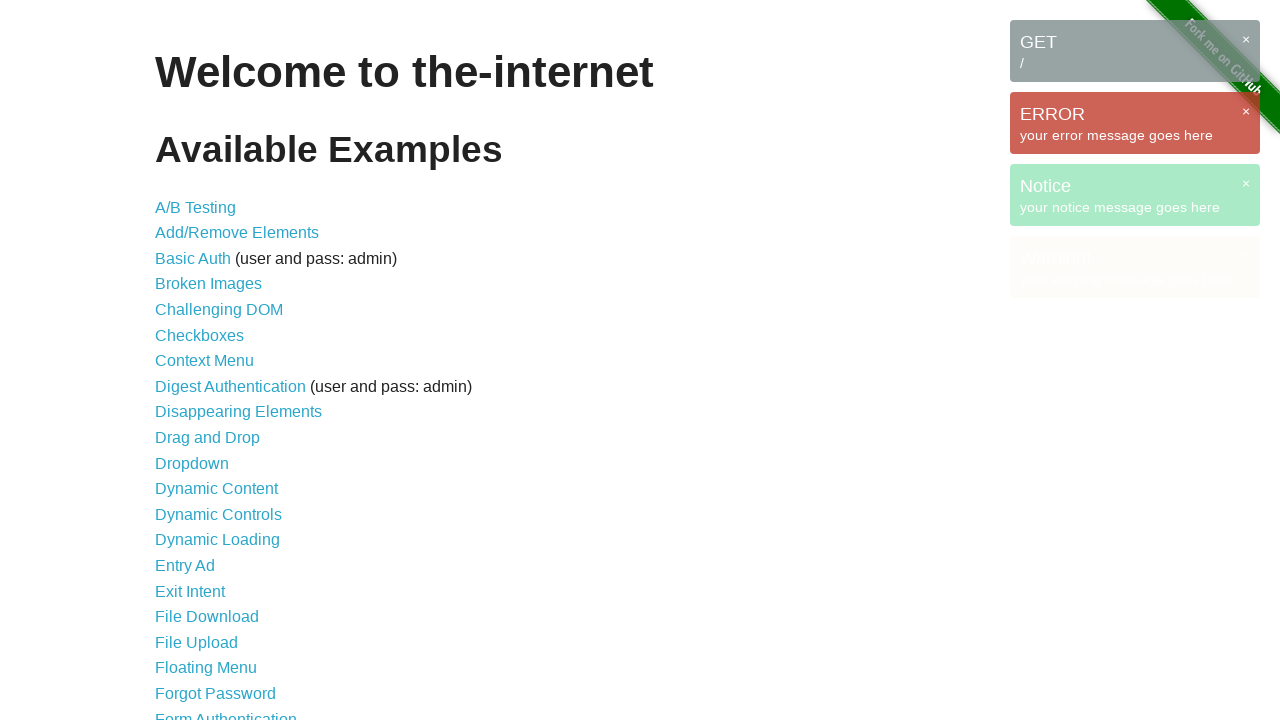

Waited 3 seconds to observe all growl notifications on page
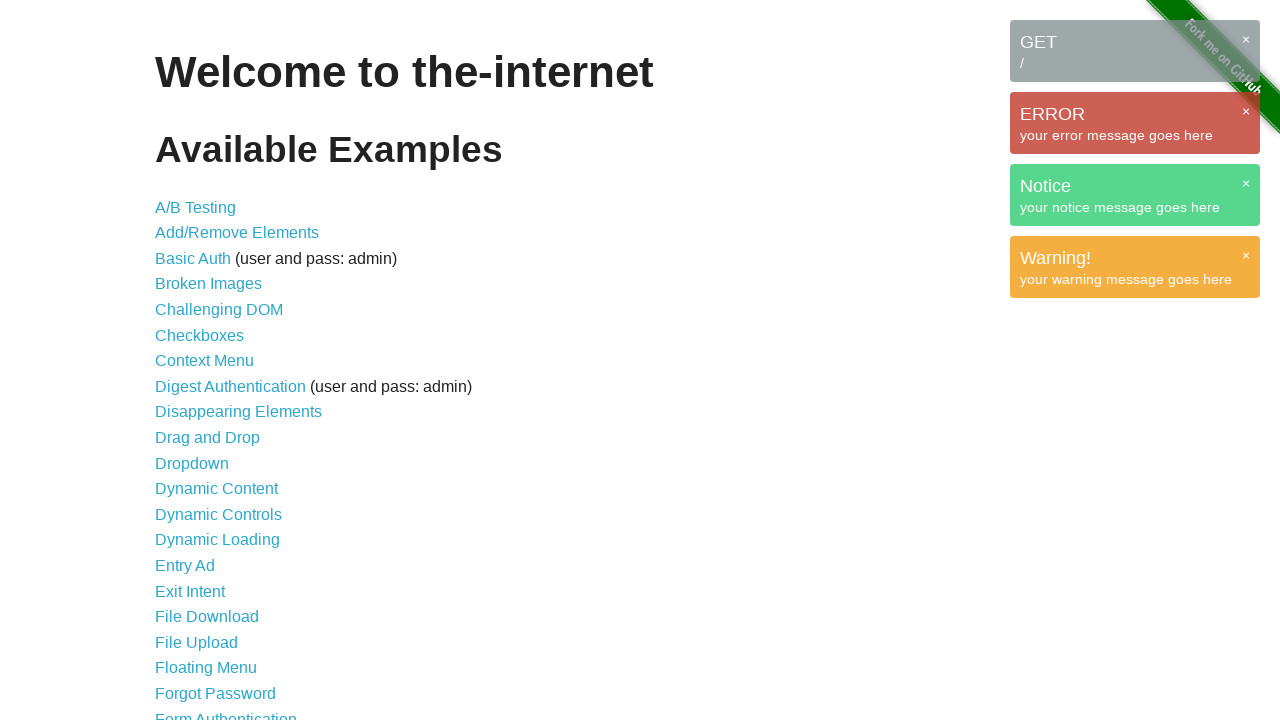

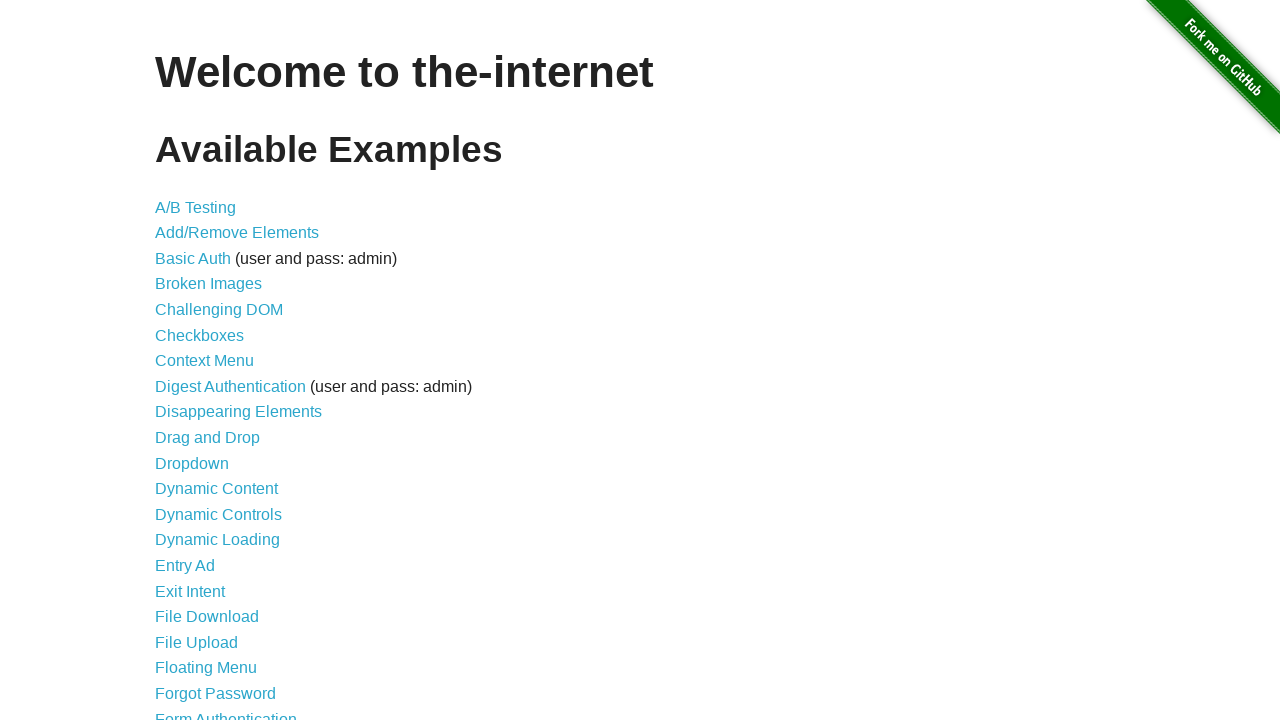